Tests autosuggestive dropdown functionality by typing "ind" and selecting "India" from the suggestions

Starting URL: https://rahulshettyacademy.com/dropdownsPractise/

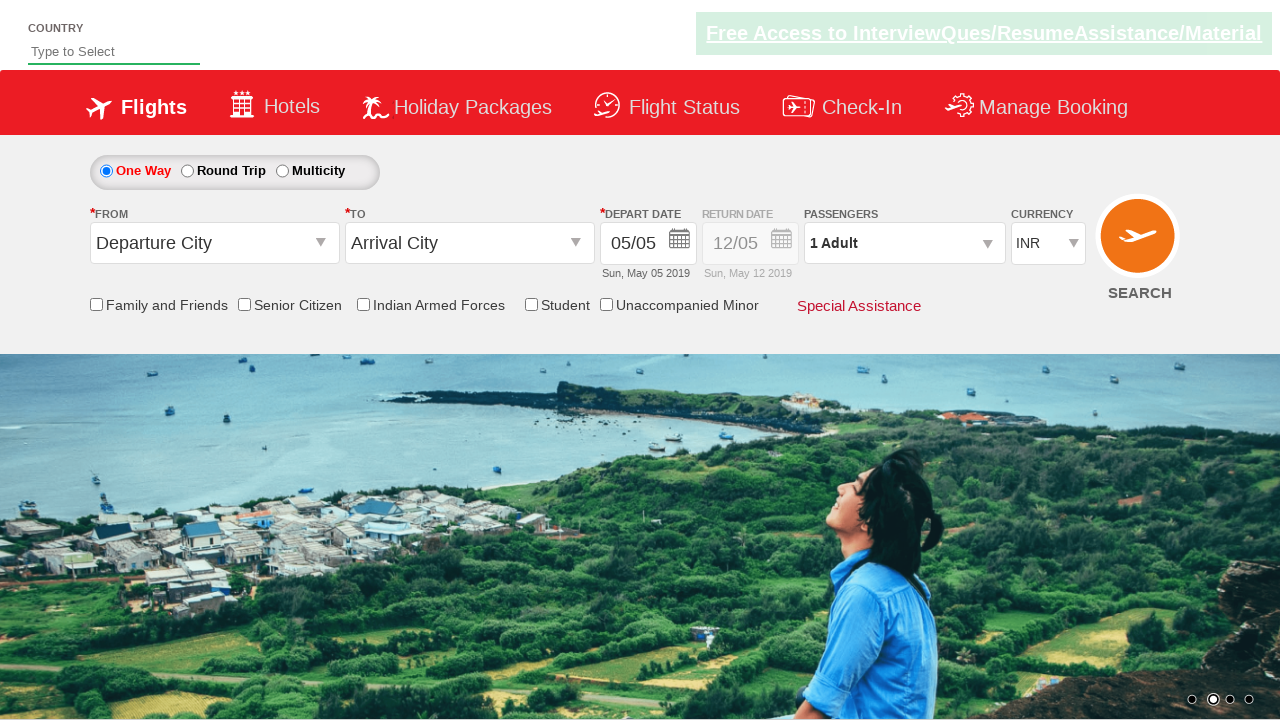

Typed 'ind' into autosuggest field on #autosuggest
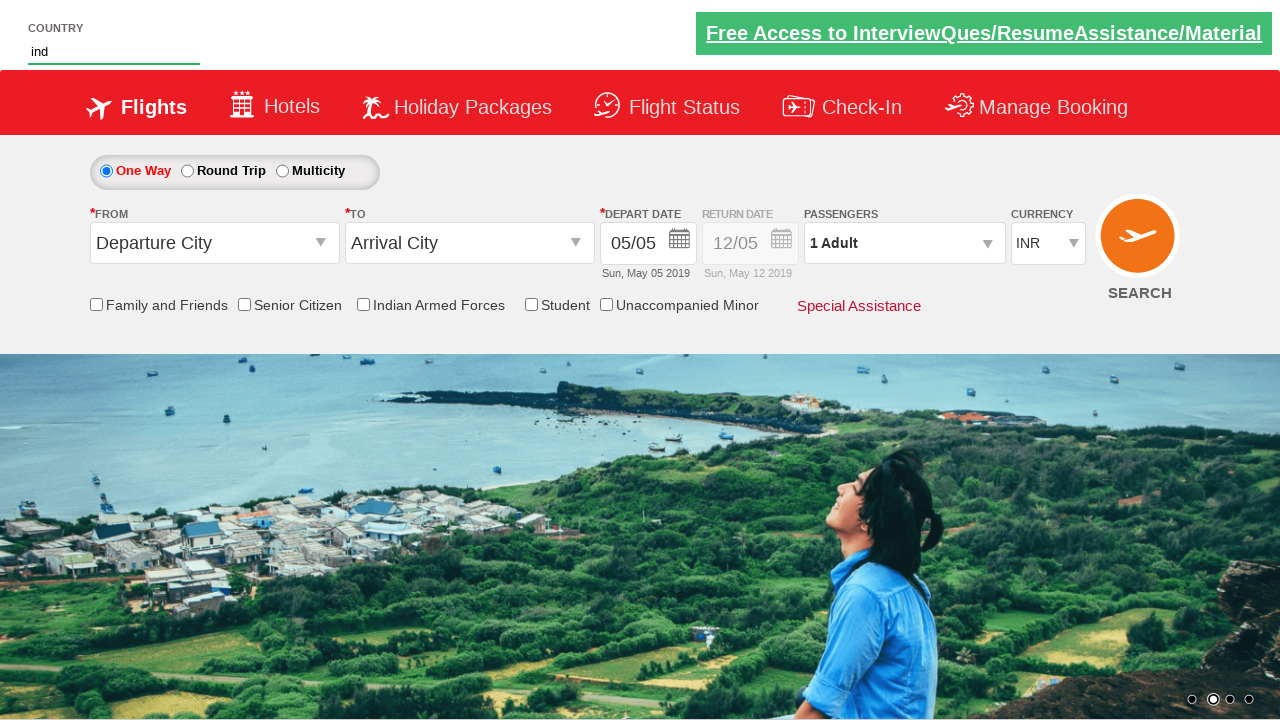

Autosuggestive dropdown suggestions appeared
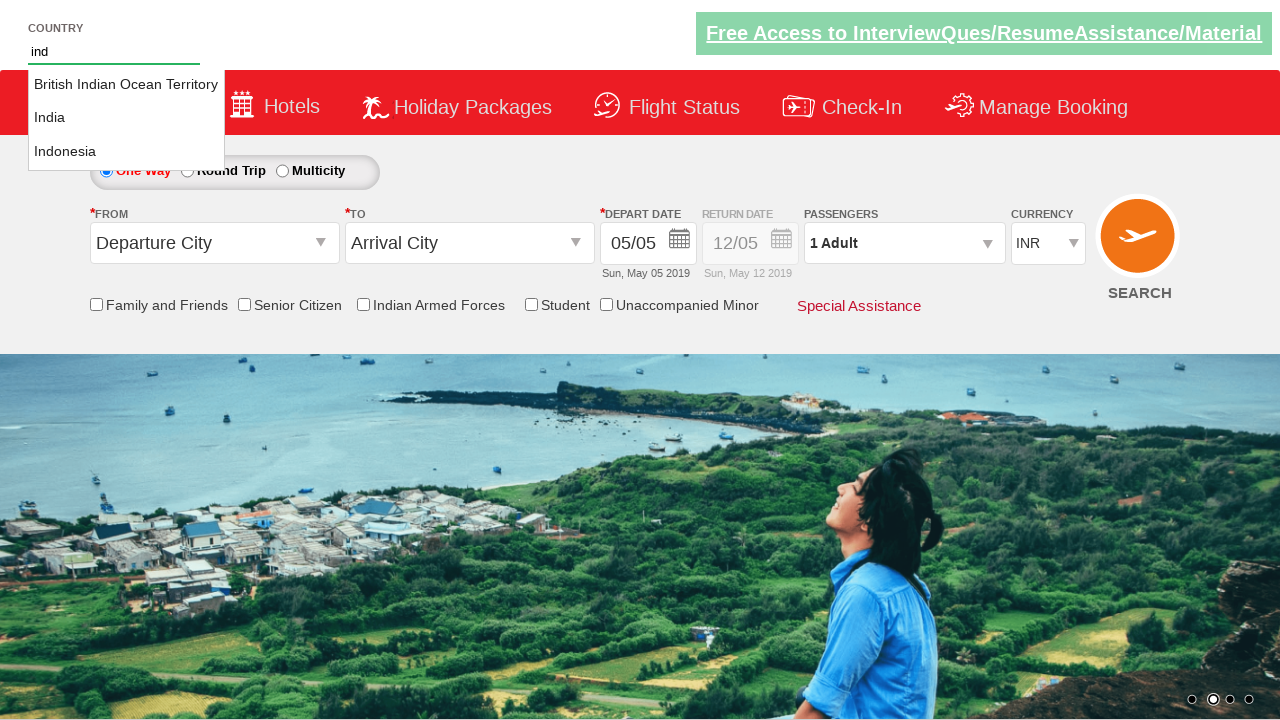

Retrieved all suggestion options from dropdown
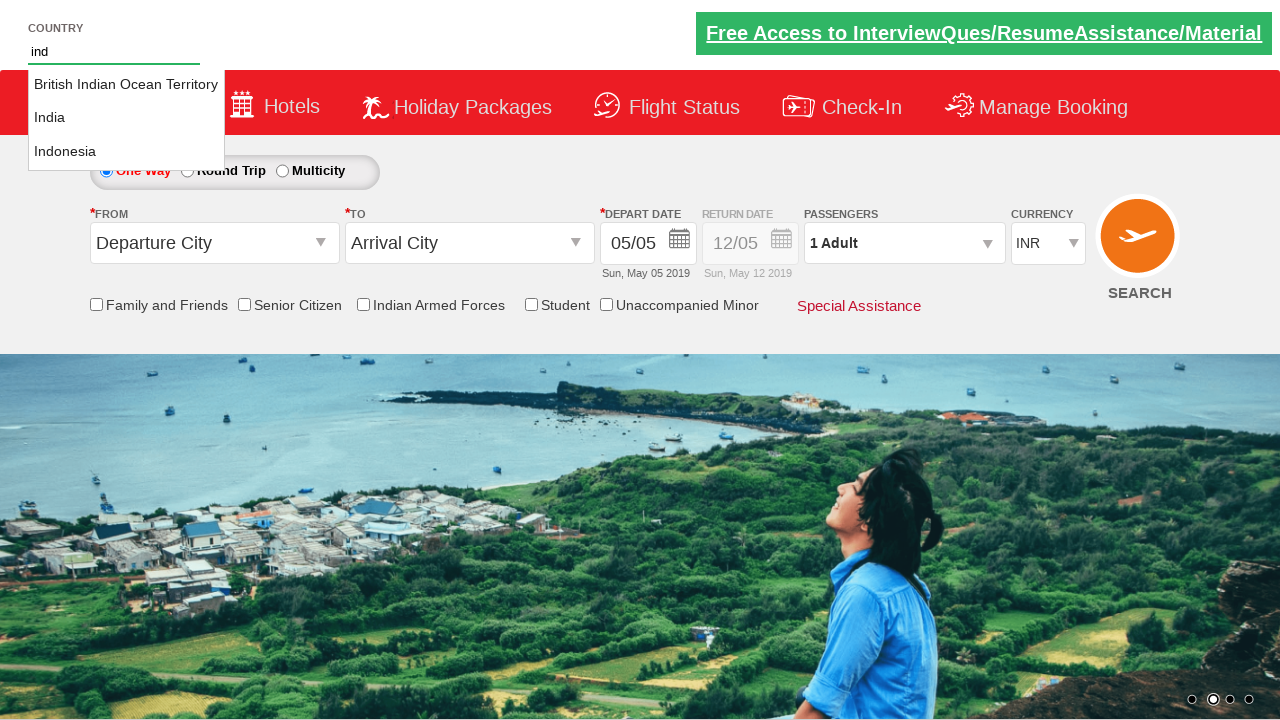

Selected 'India' from autosuggestive dropdown at (126, 118) on li.ui-menu-item a >> nth=1
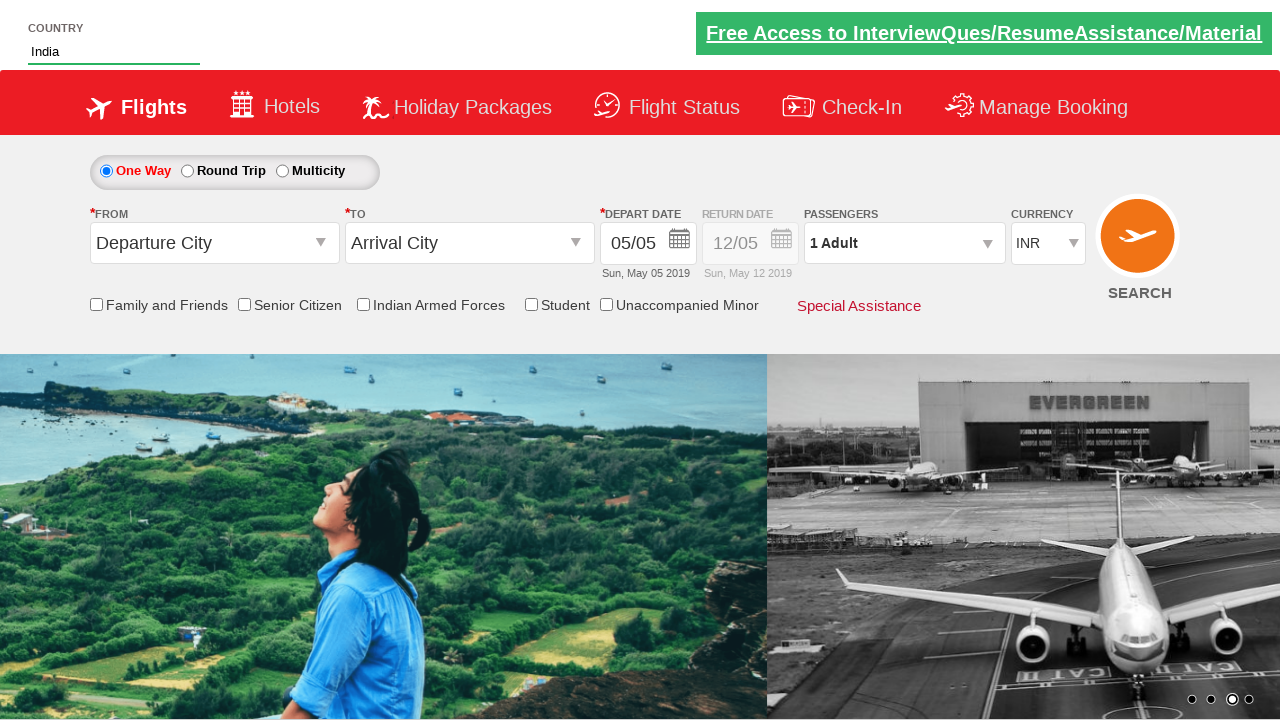

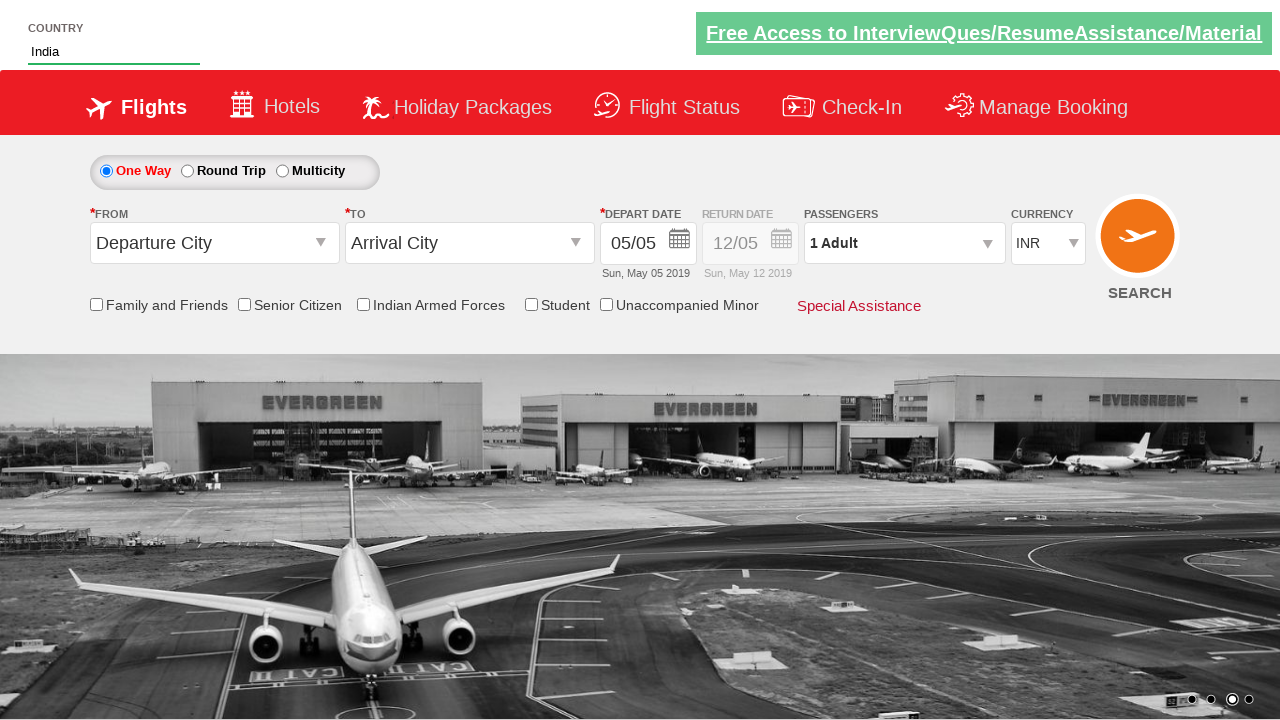